Tests various element selection methods by clicking buttons and links using different locator strategies (ID, name, class, tag, link text, CSS selector, and XPath)

Starting URL: https://erikdark.github.io/class_by_find_element_tutorial/

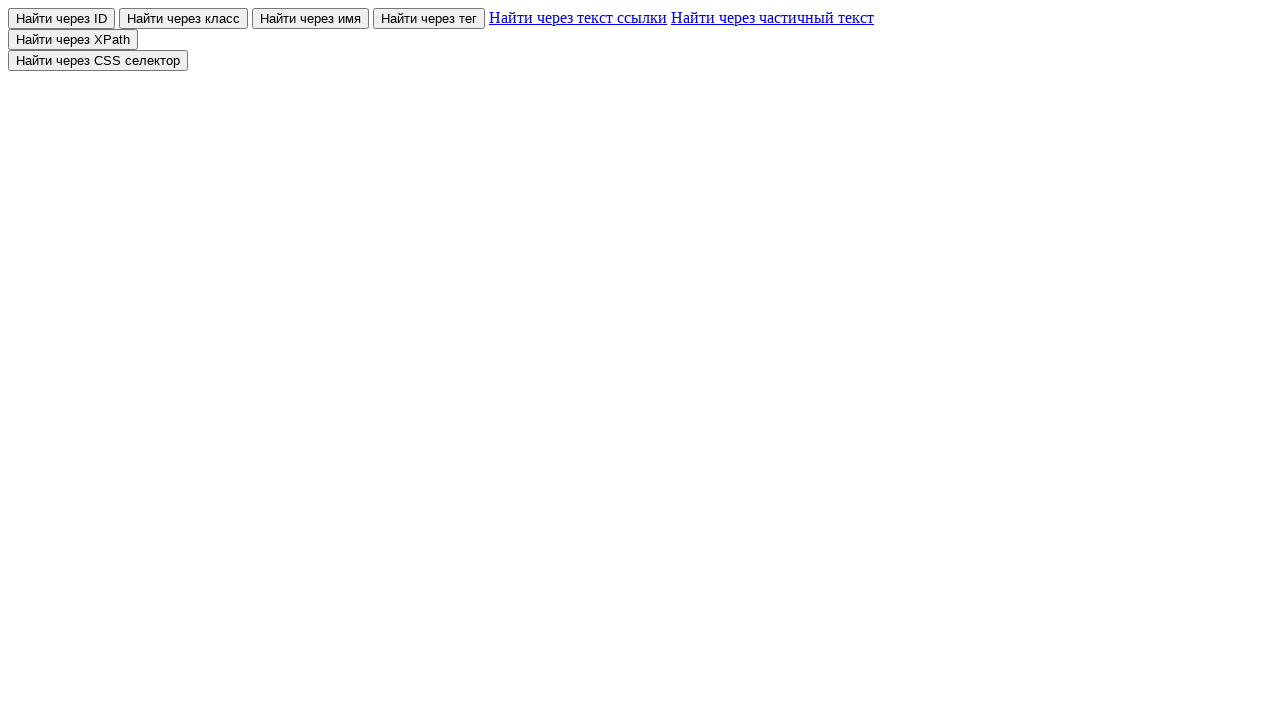

Clicked button by ID selector at (62, 18) on #btn-id
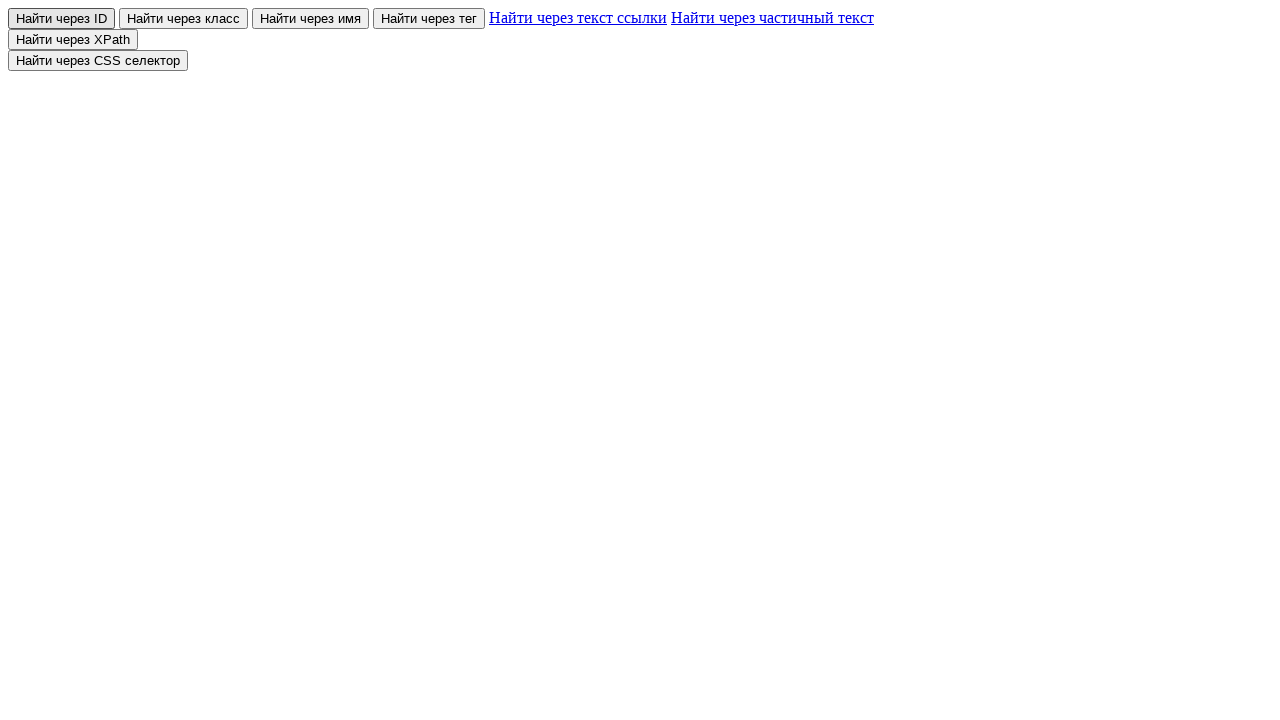

Clicked button by name attribute selector at (310, 18) on [name="btn-name"]
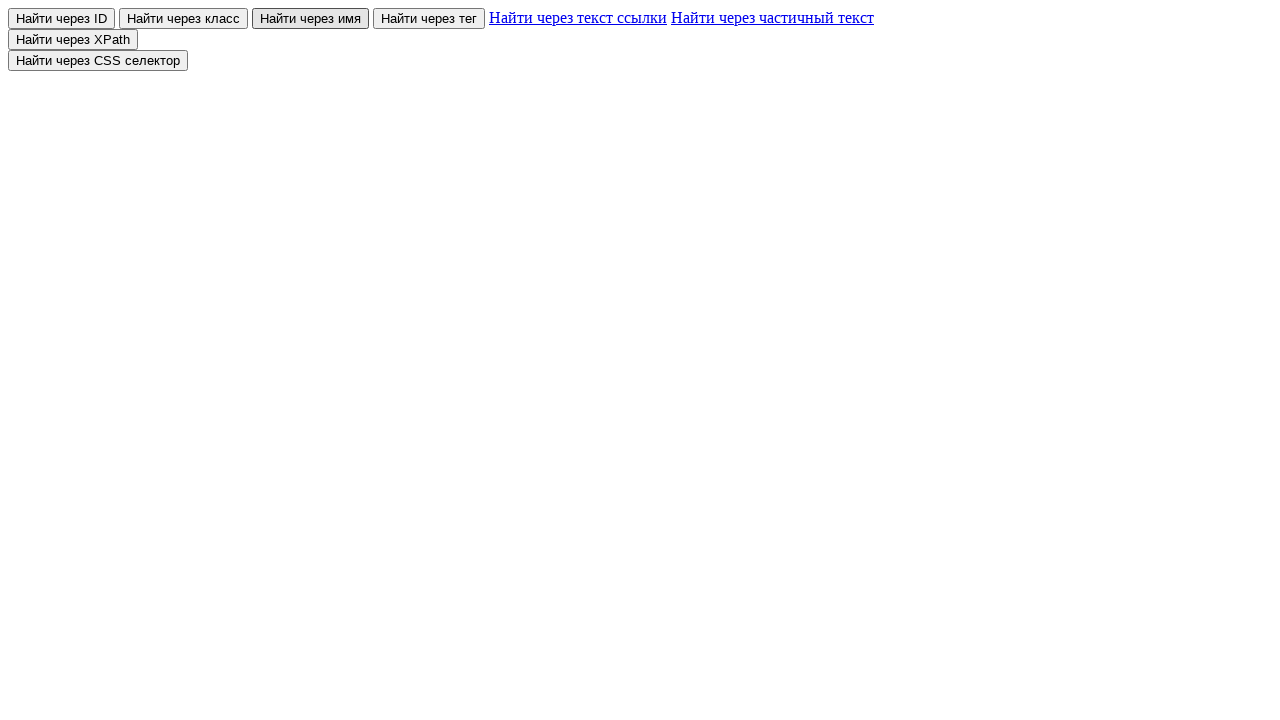

Clicked button by class name selector at (184, 18) on .btn-class
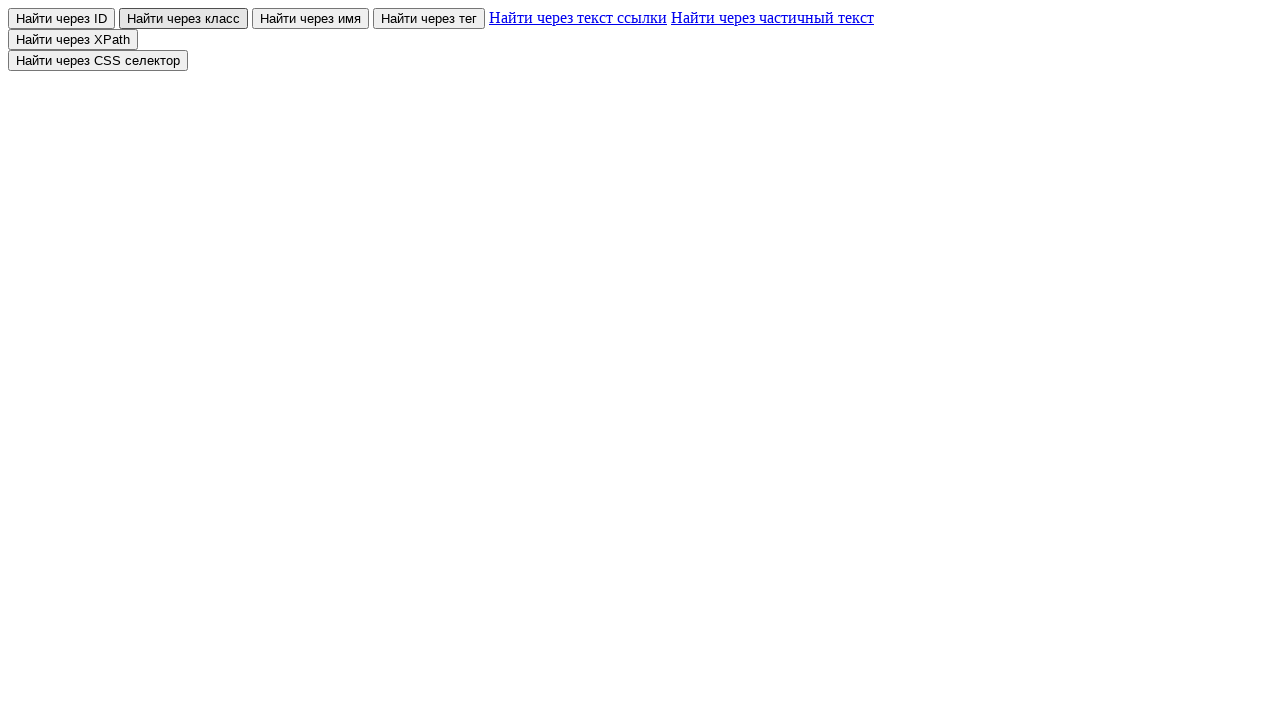

Clicked first button element by tag name selector at (62, 18) on button
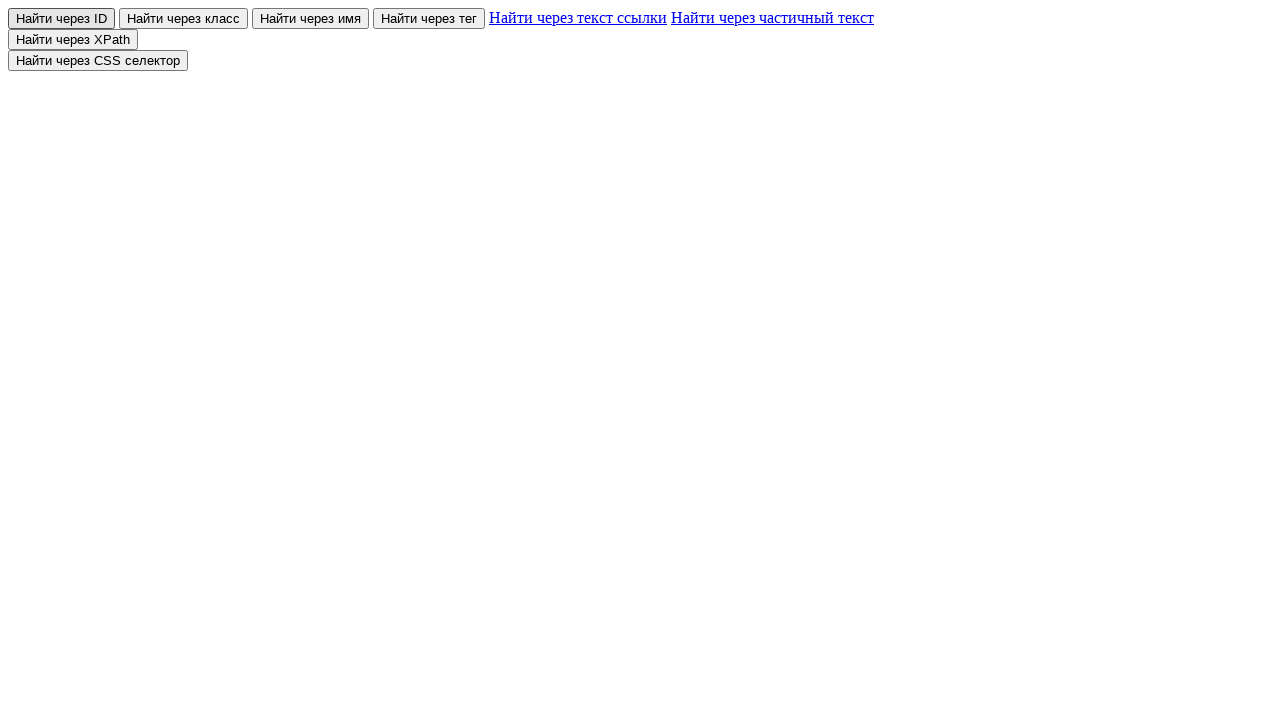

Clicked link by exact text match at (578, 18) on text=Найти через текст ссылки
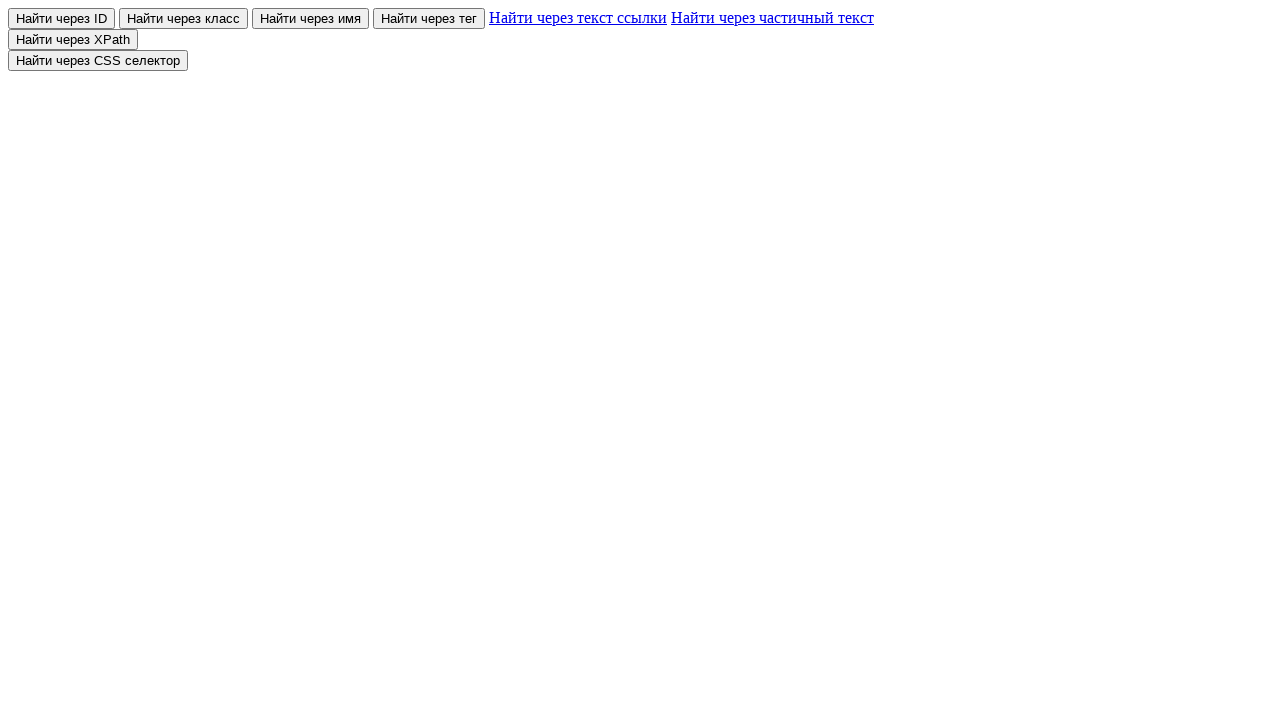

Clicked link by partial text match using regex at (772, 18) on text=/частичный/
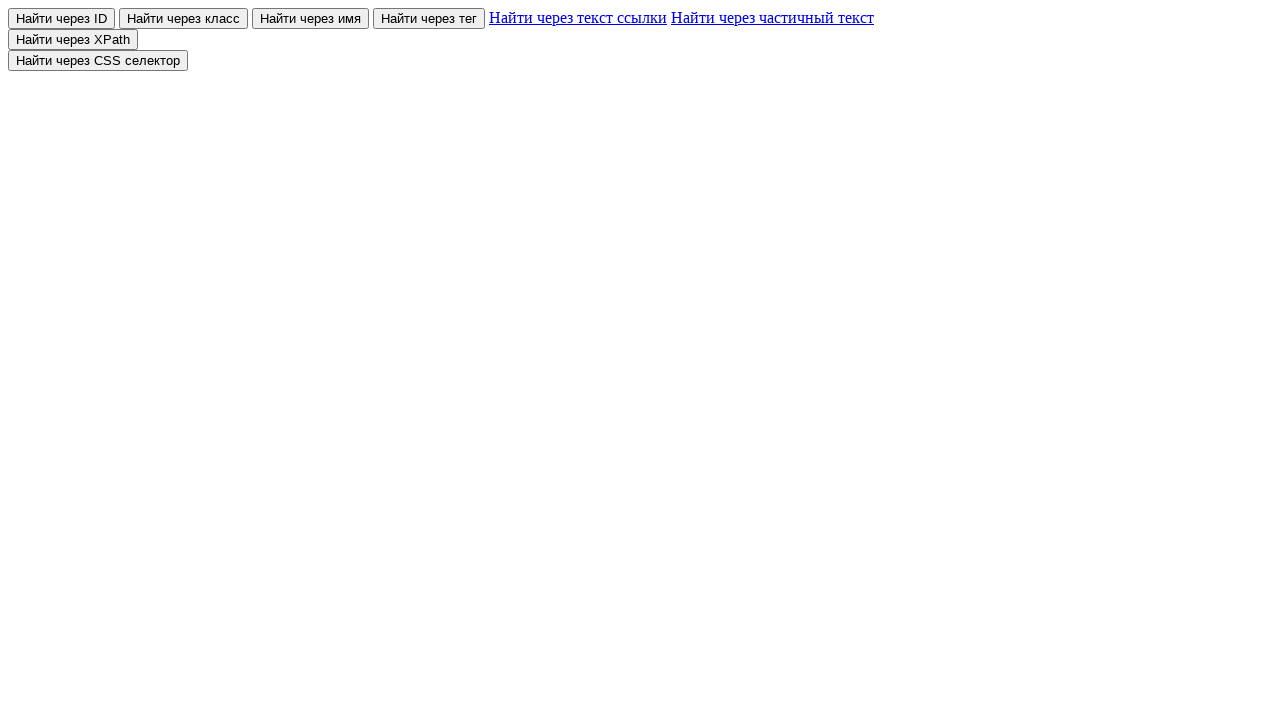

Clicked element by CSS selector with onclick attribute at (578, 18) on [onclick="showAlert('Нашел через текст ссылки')"]
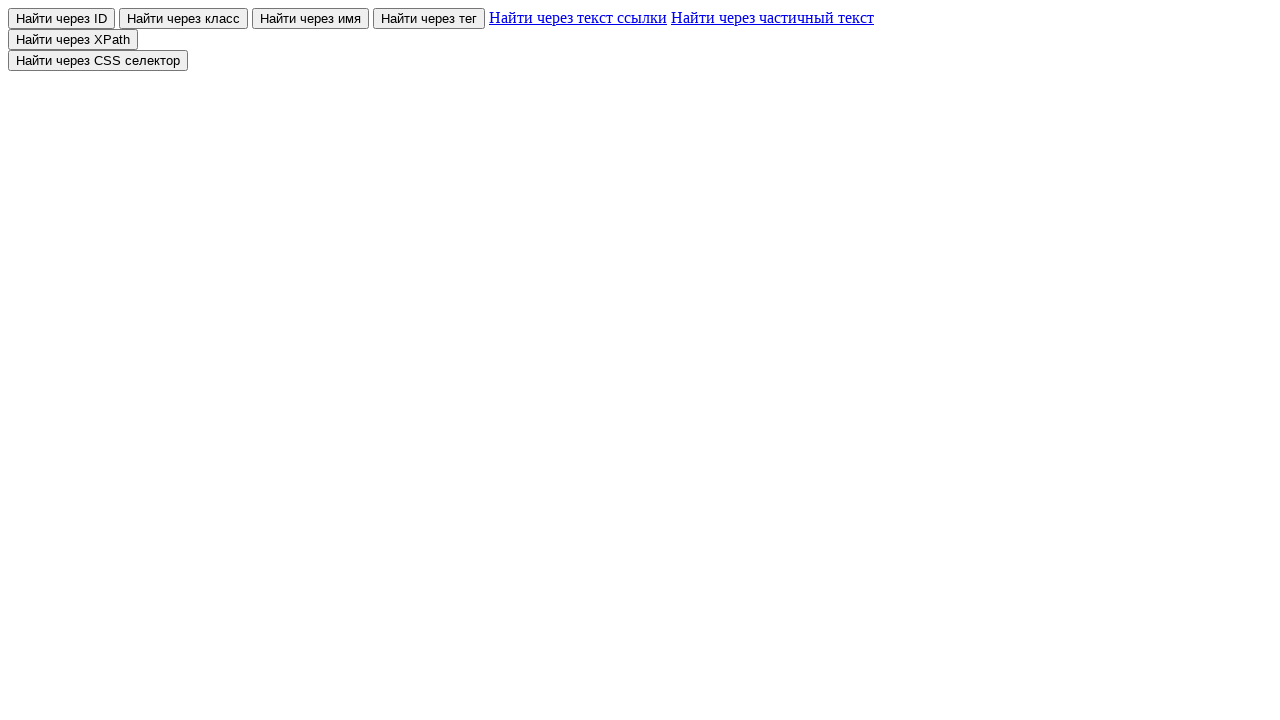

Clicked button using XPath expression at (73, 40) on xpath=//div[@class='container']/button
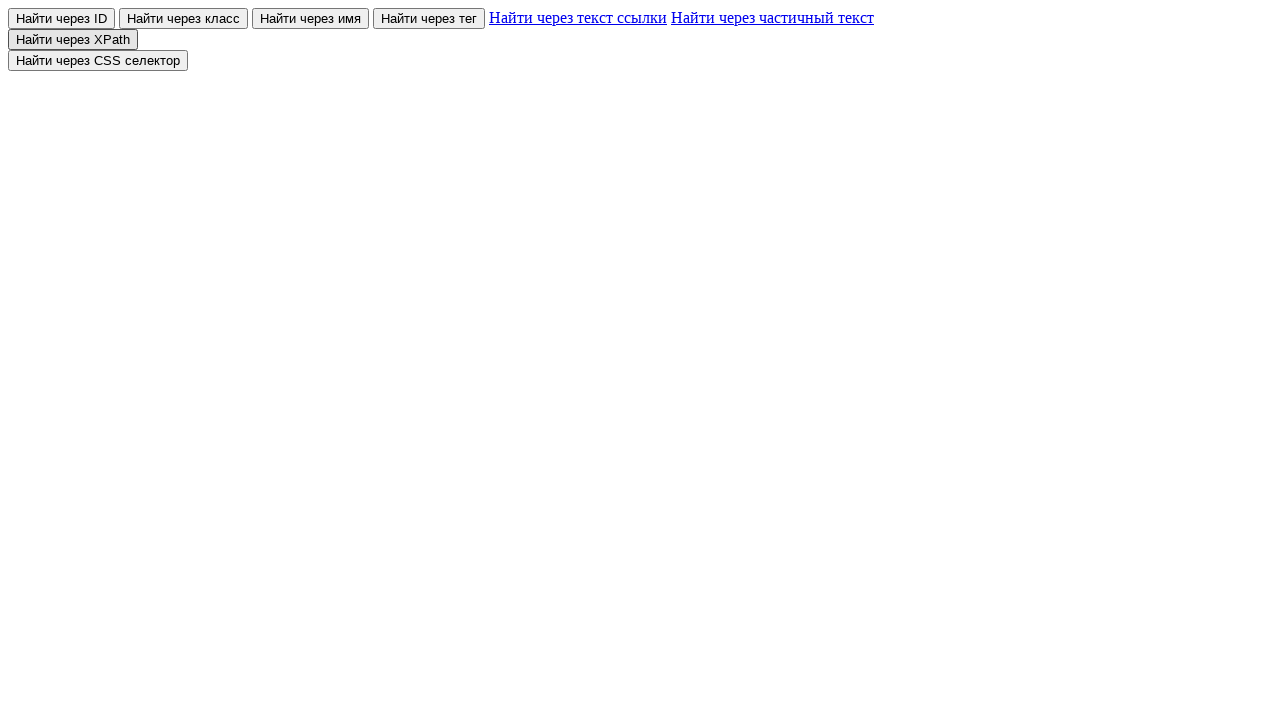

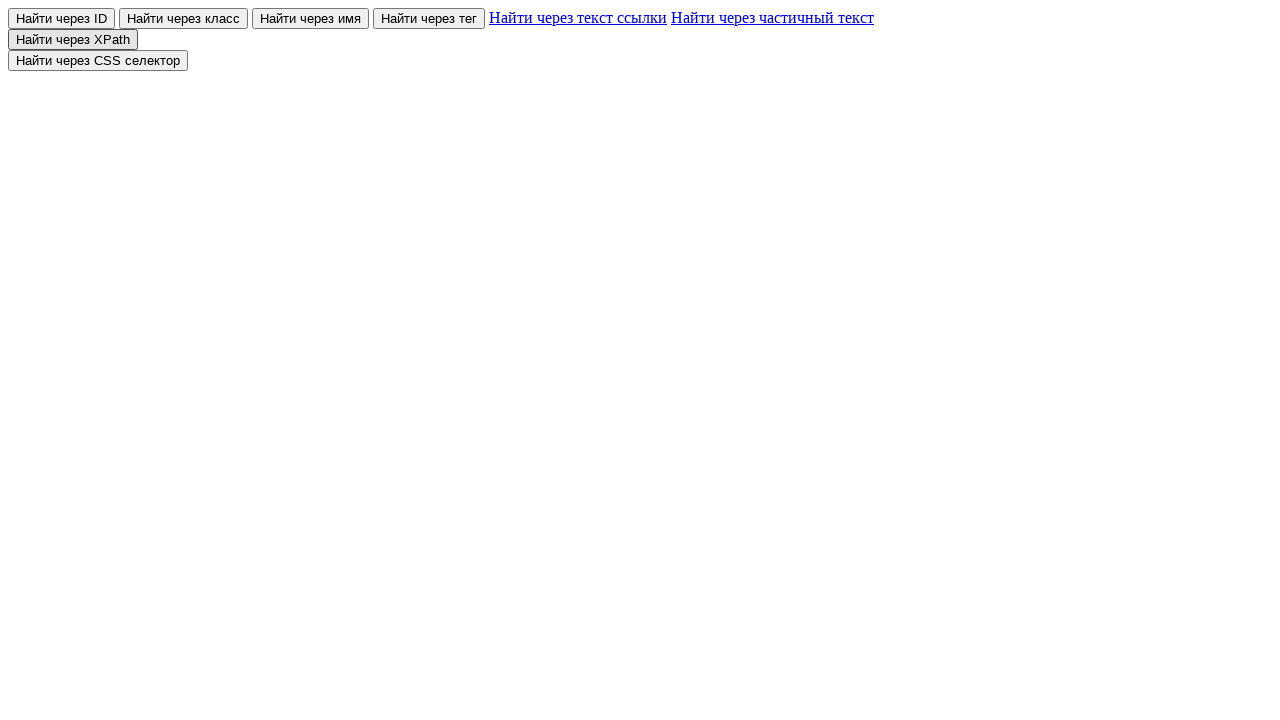